Tests URL navigation by clicking a link and verifying URL changes

Starting URL: https://slackingslacker.github.io/seleniumindex#/seleniumwait

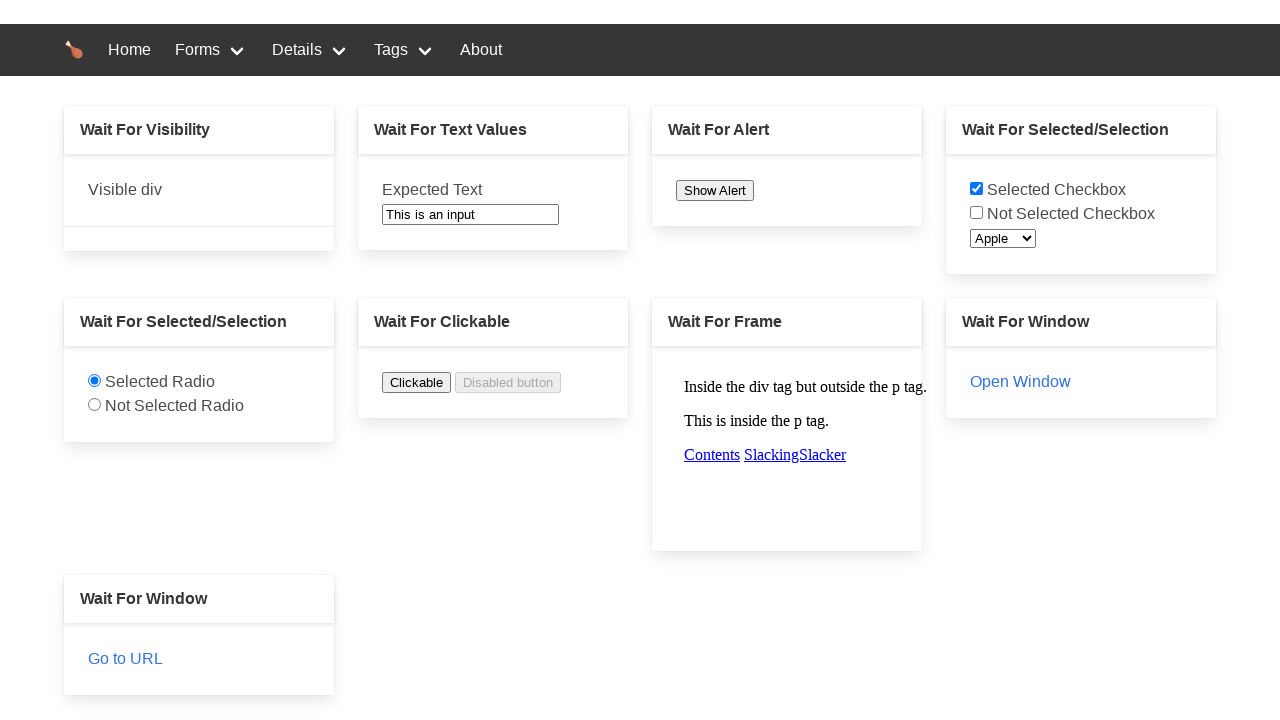

Clicked the stateless element link at (126, 658) on #elementStateless > a
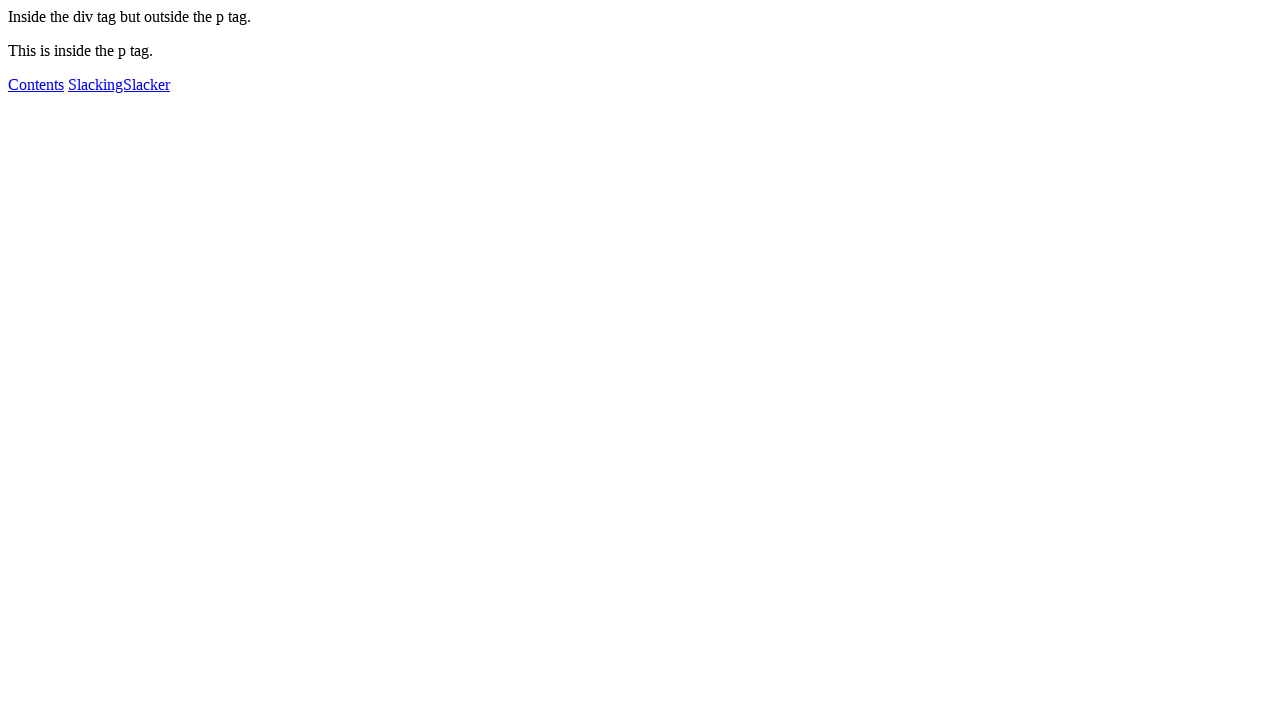

Waited for page navigation to complete (networkidle)
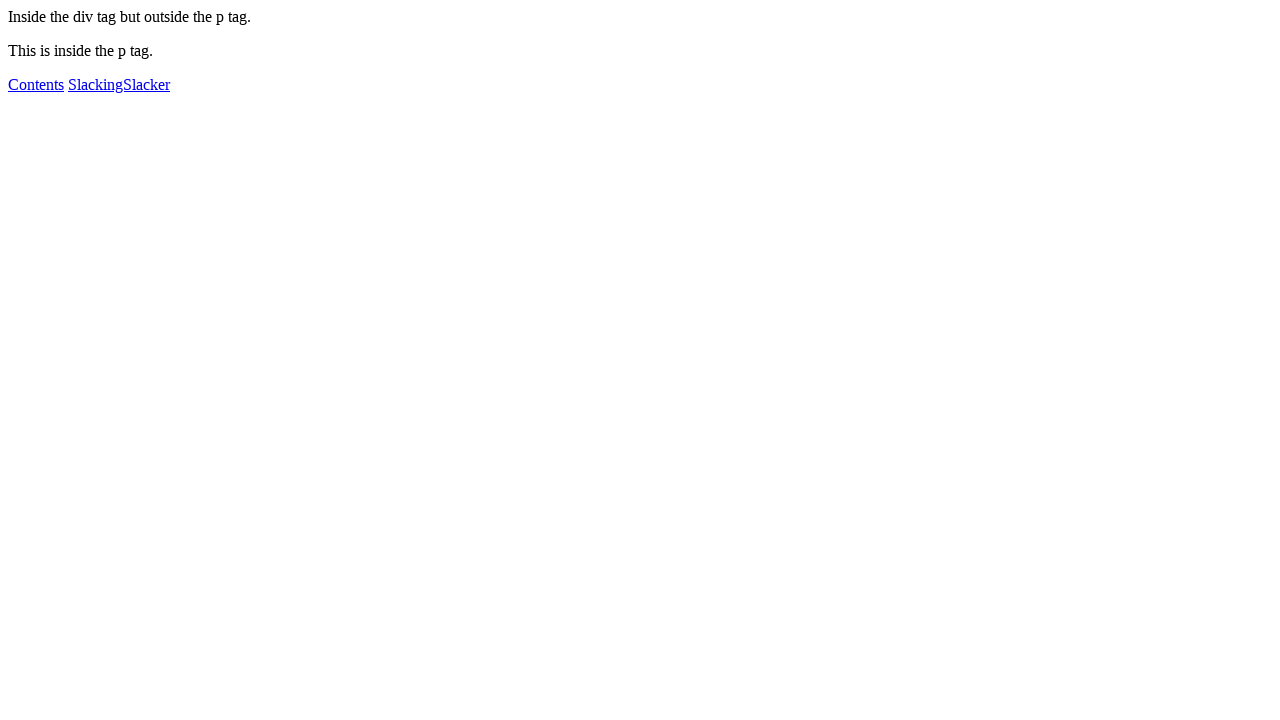

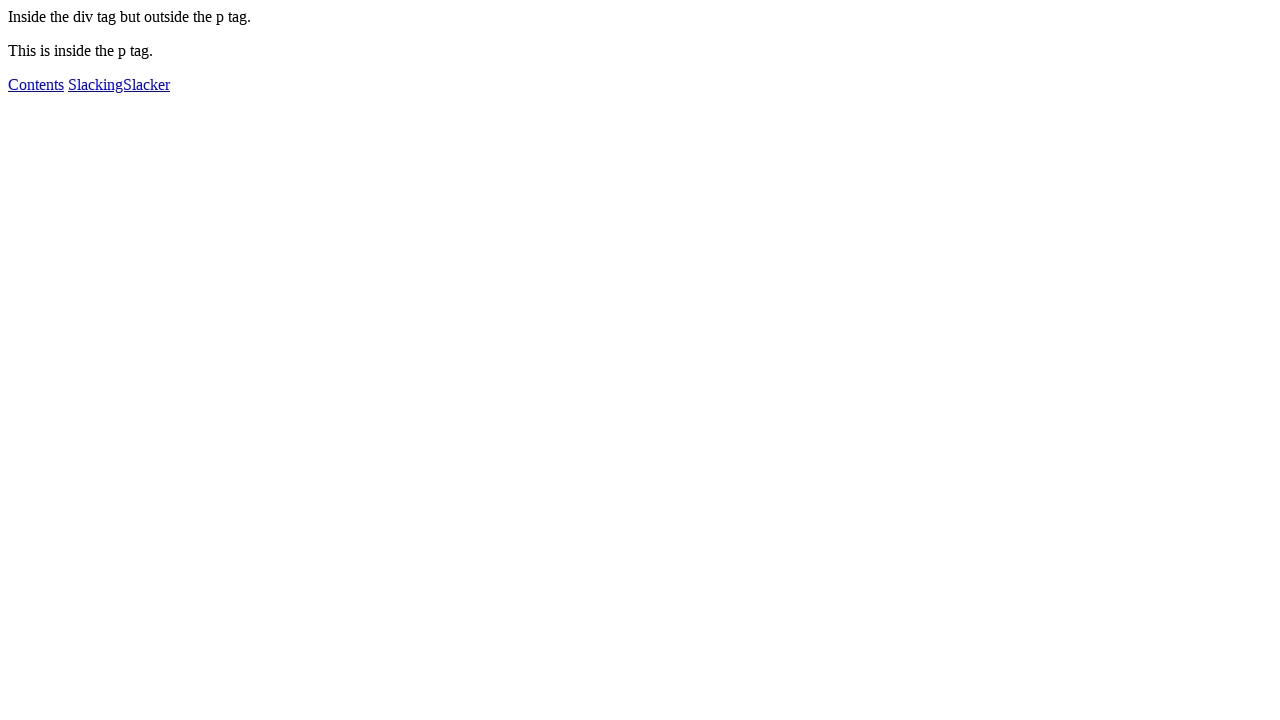